Tests jQuery UI datepicker functionality by opening the calendar, navigating to the next month, and selecting the 25th day

Starting URL: https://jqueryui.com/datepicker/

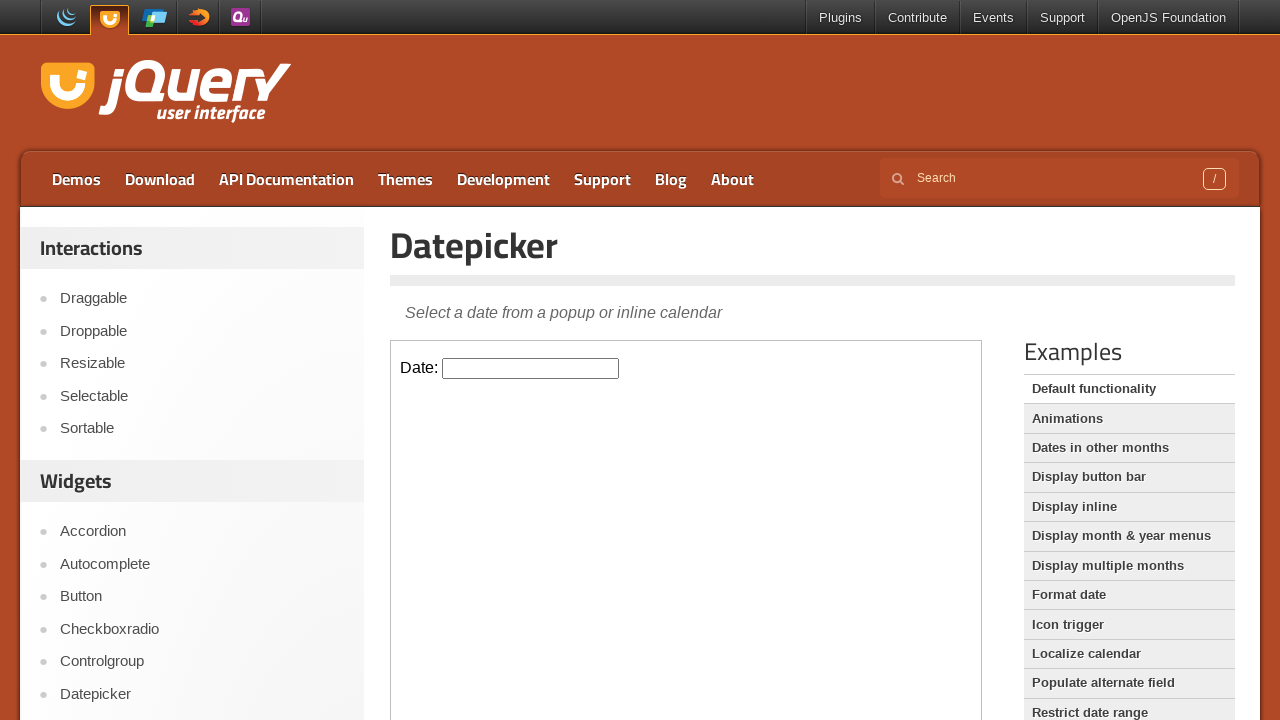

Located iframe containing datepicker demo
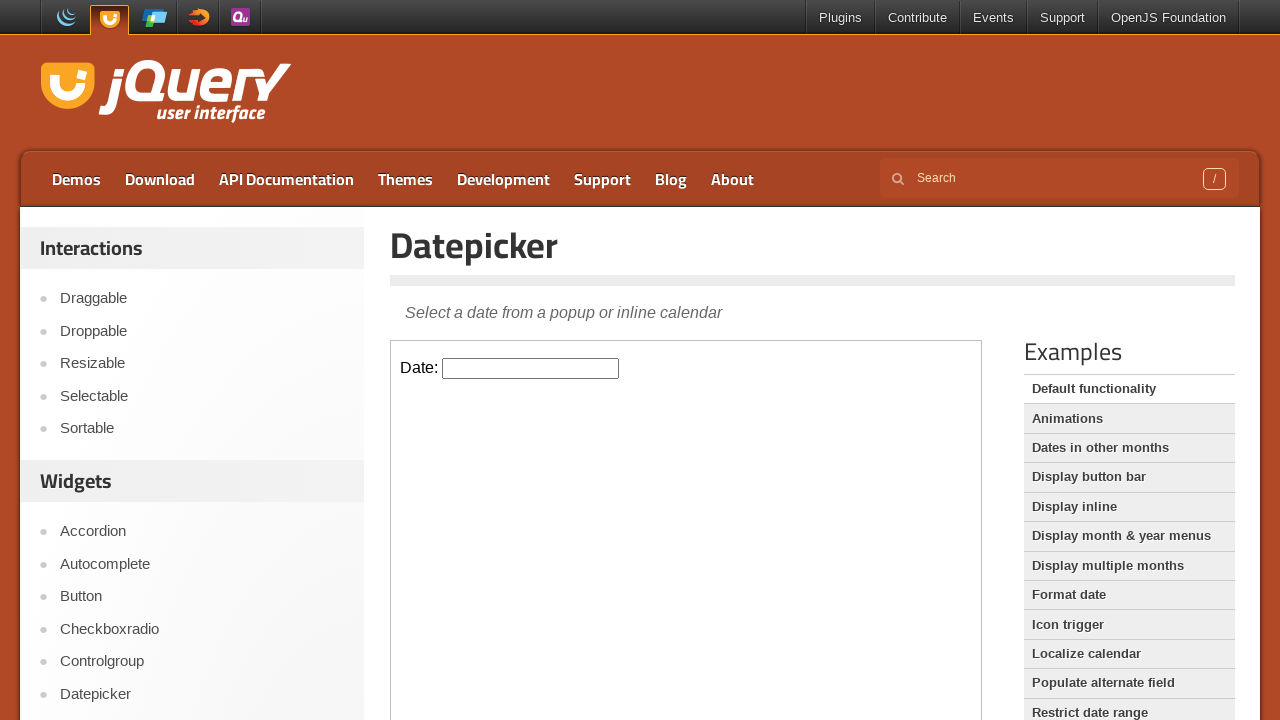

Clicked datepicker input to open calendar at (531, 368) on xpath=//*[@id="content"]/iframe >> internal:control=enter-frame >> #datepicker
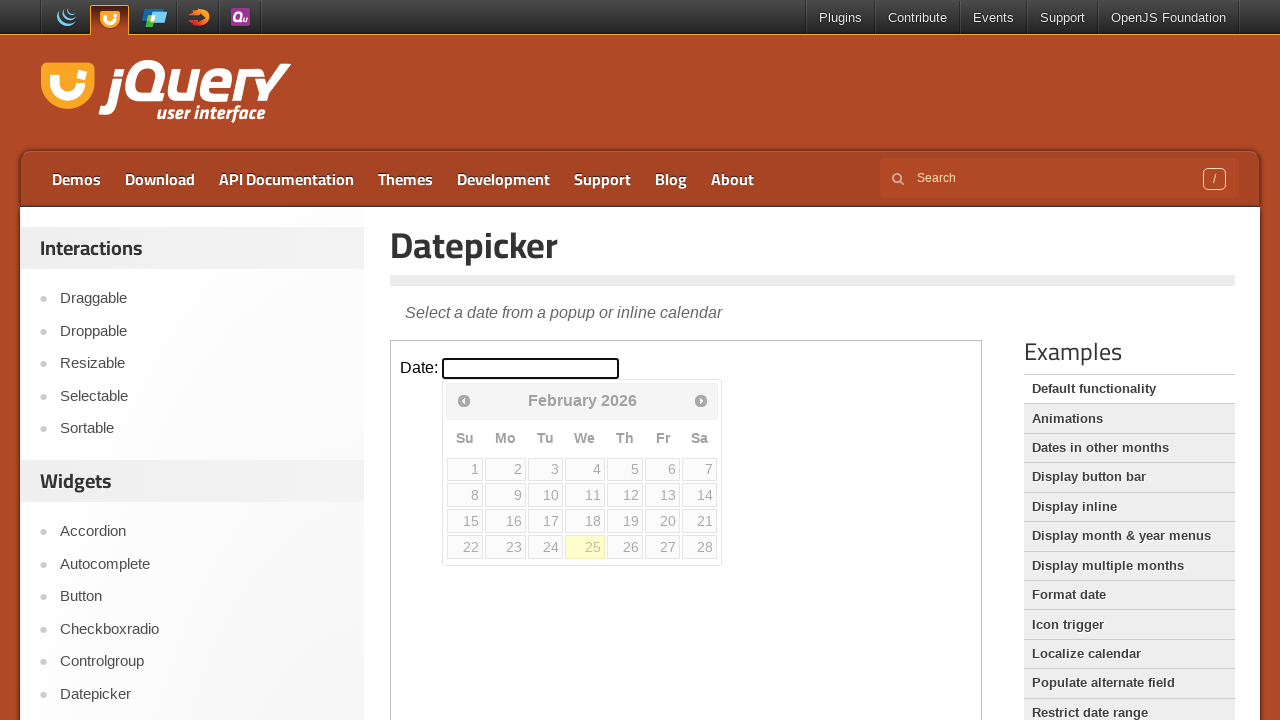

Clicked next month button to navigate forward at (701, 400) on xpath=//*[@id="content"]/iframe >> internal:control=enter-frame >> .ui-datepicke
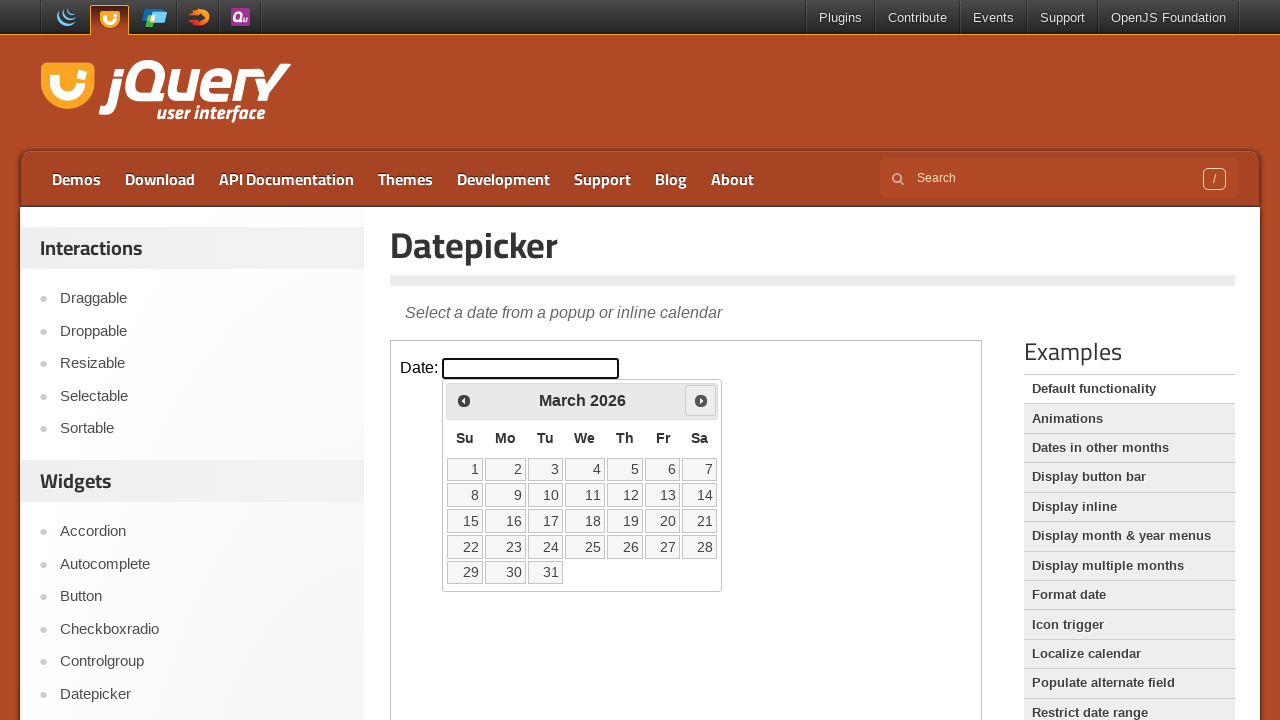

Retrieved all available calendar day elements
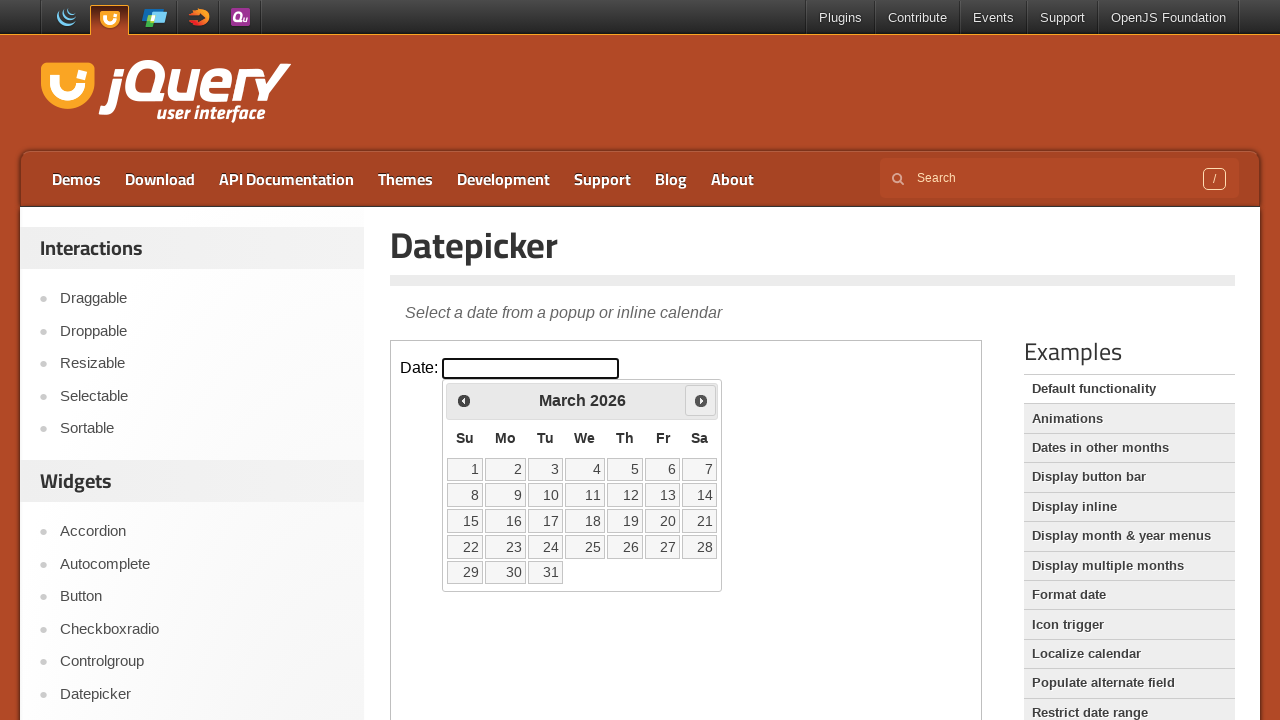

Found and clicked on day 25 at (585, 547) on xpath=//*[@id="content"]/iframe >> internal:control=enter-frame >> //*[@id="ui-d
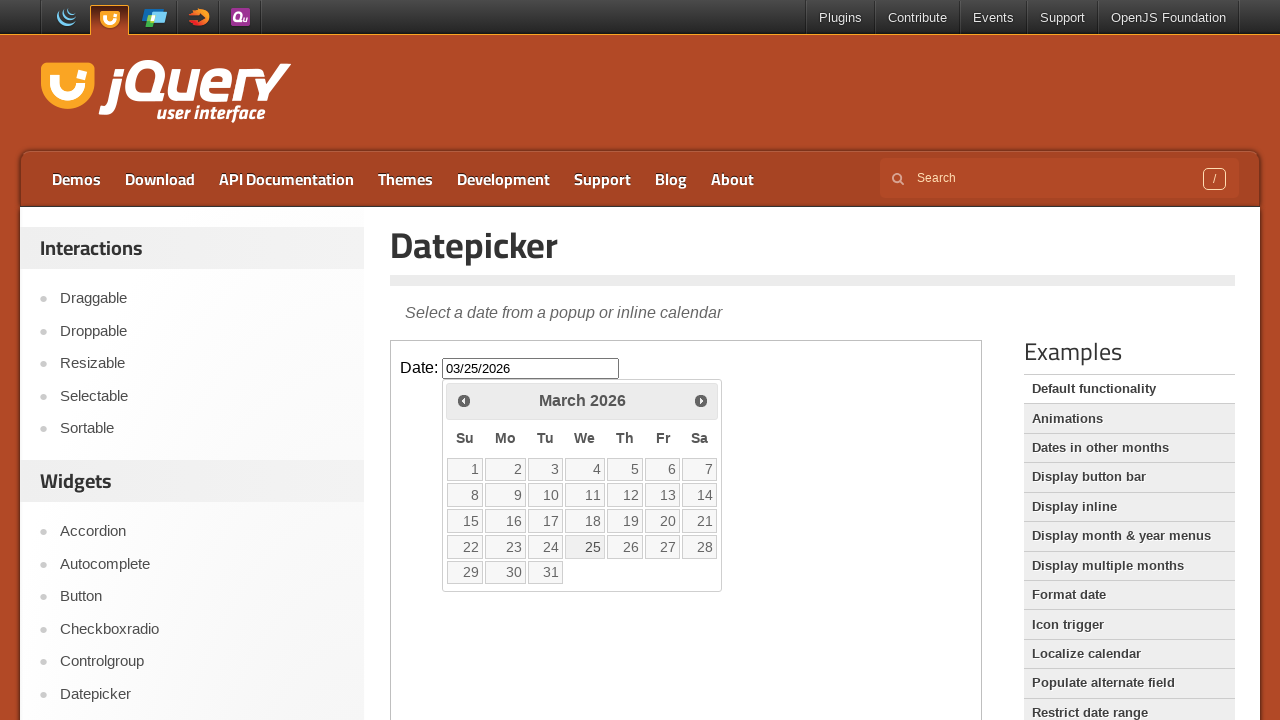

Retrieved selected date value: 03/25/2026
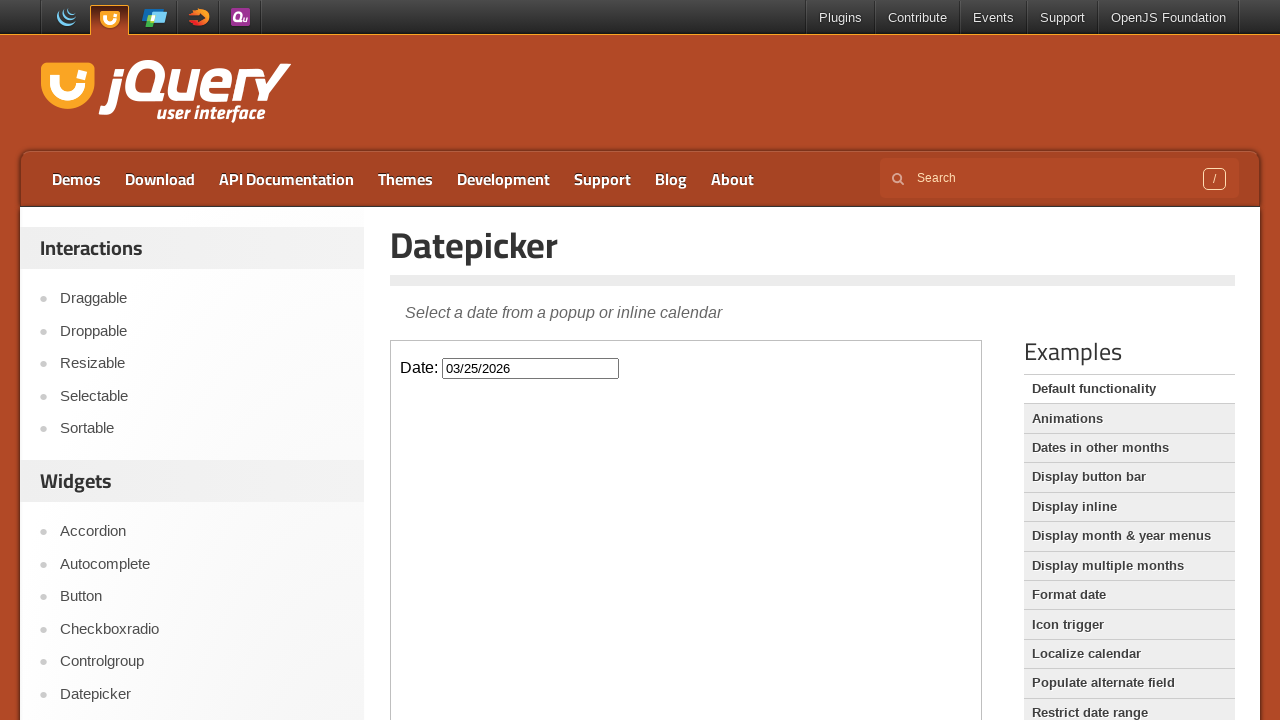

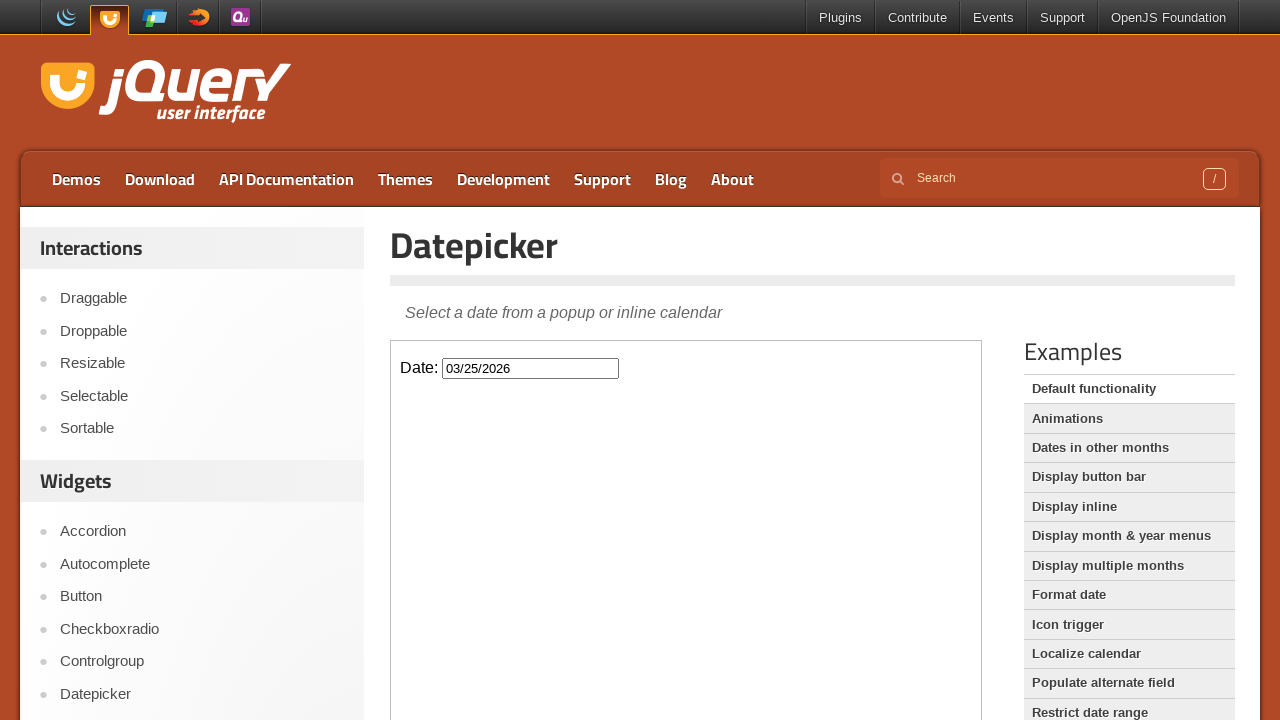